Tests number input field functionality by entering values, clearing the field, and attempting to enter text

Starting URL: http://the-internet.herokuapp.com/inputs

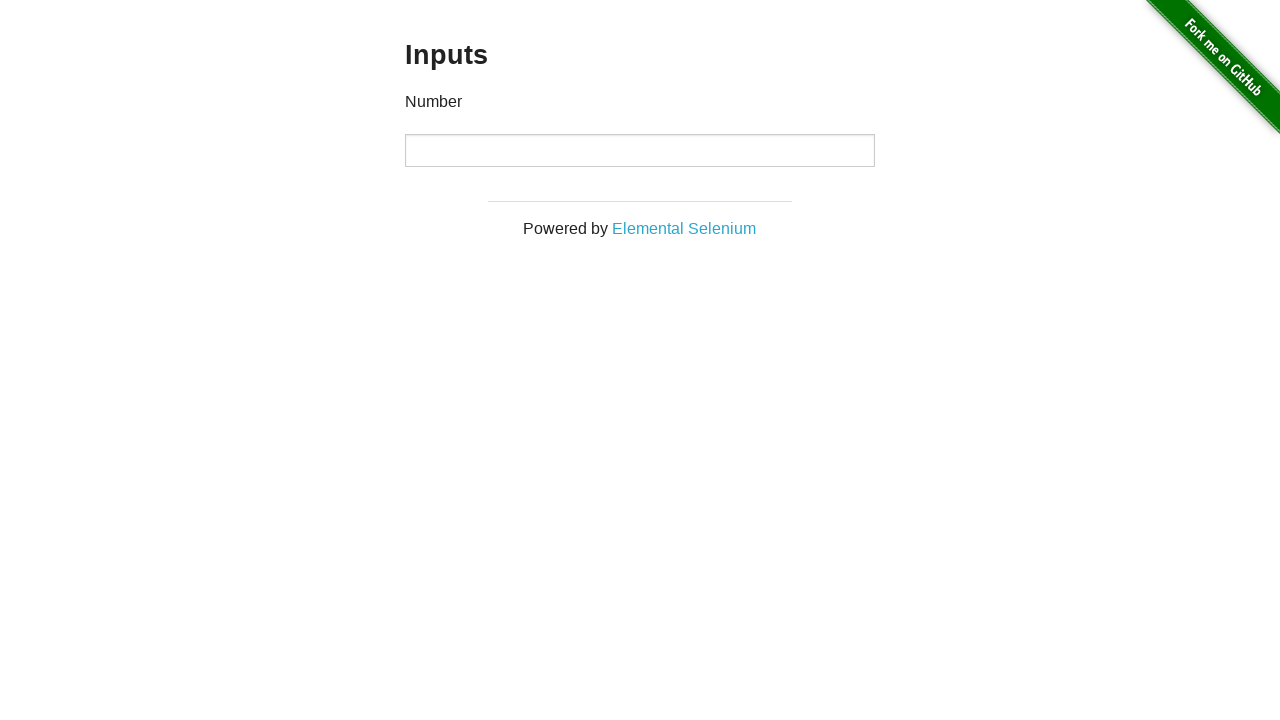

Entered 1000 in the number input field on input[type="number"]
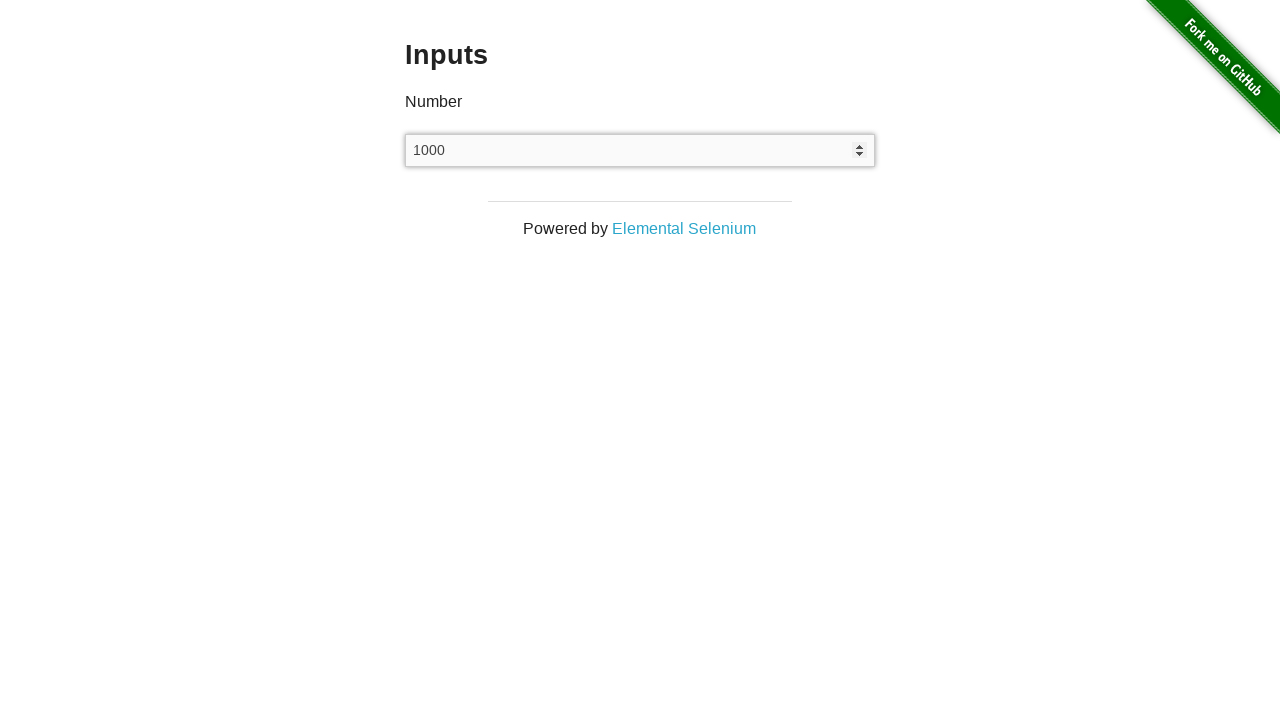

Cleared the number input field on input[type="number"]
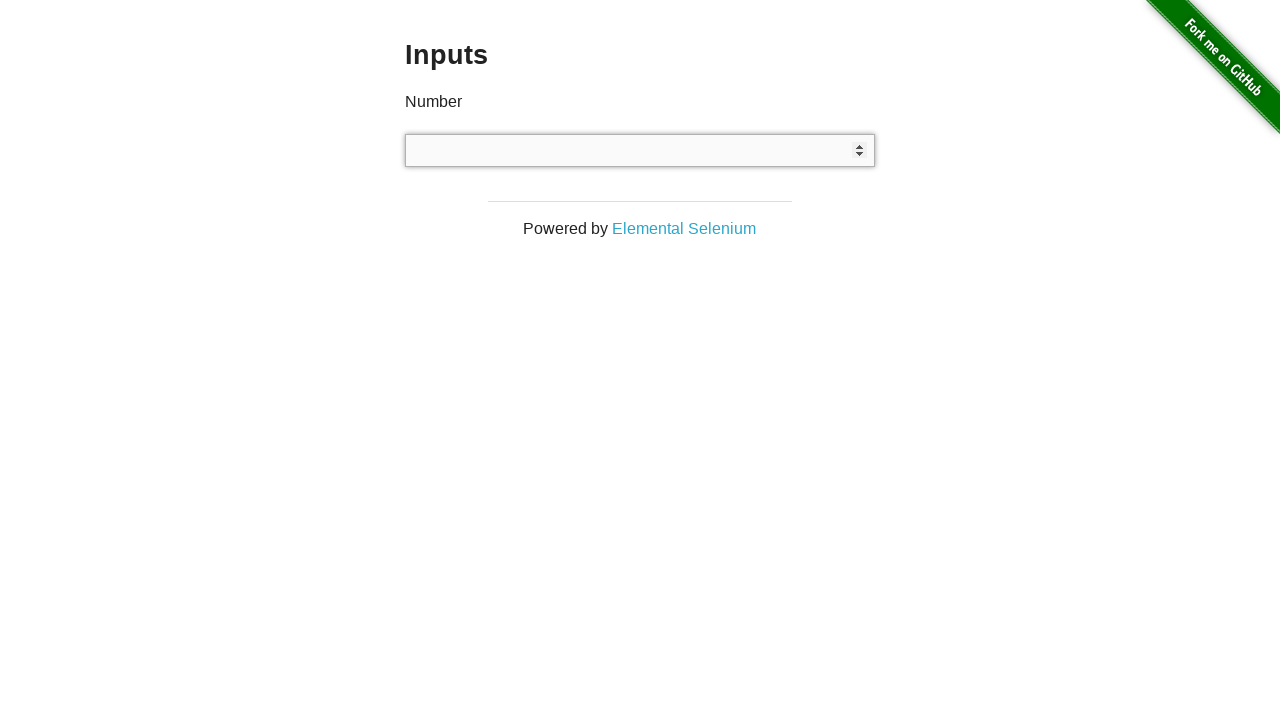

Entered 2000 in the number input field on input[type="number"]
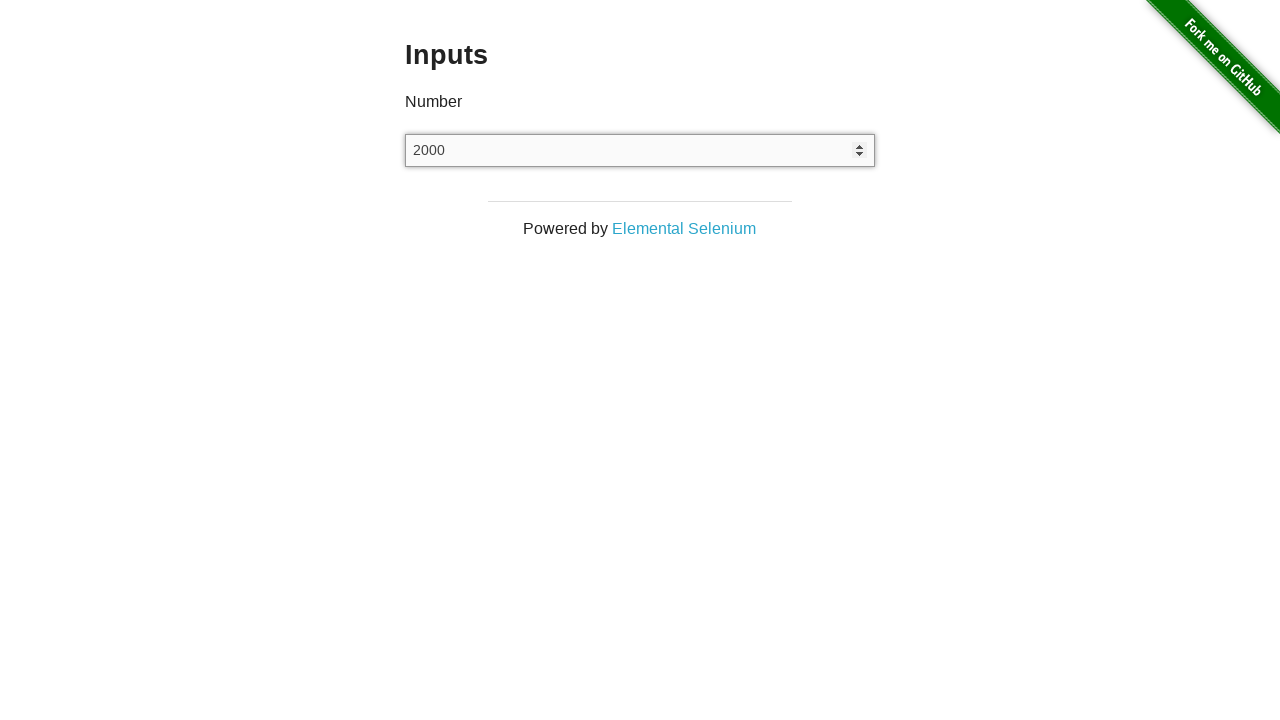

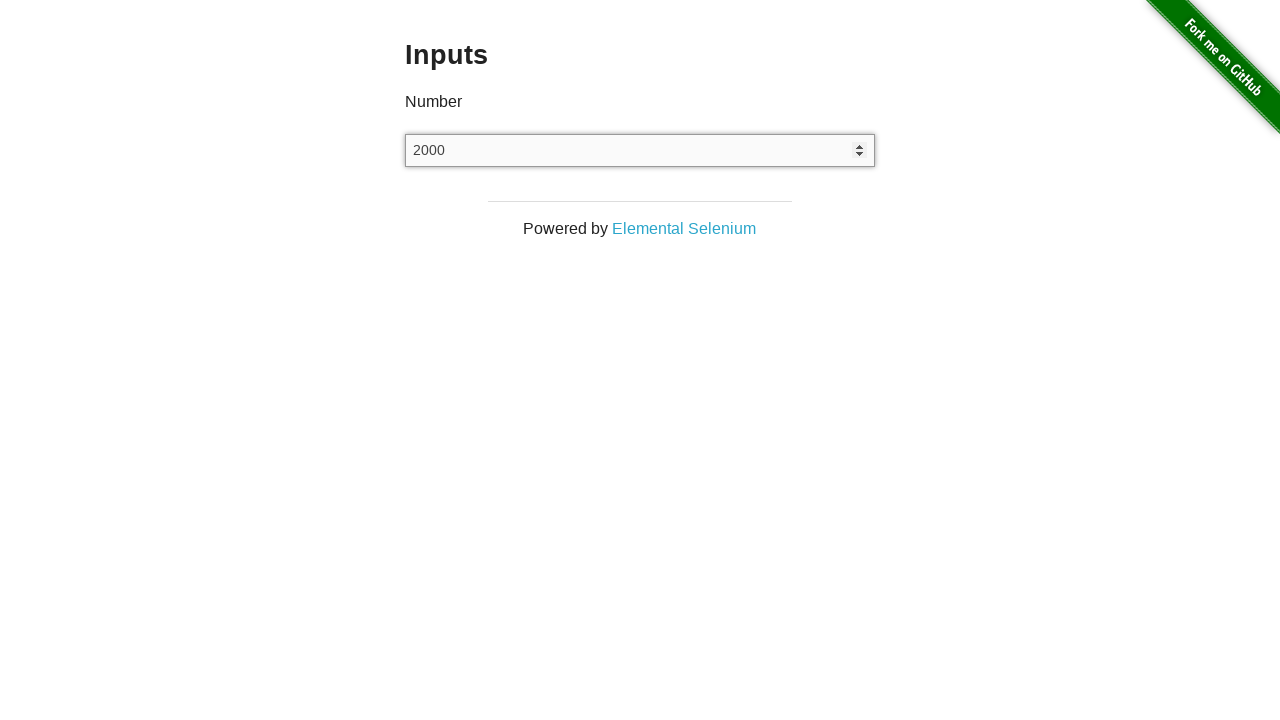